Tests a form that requires extracting a hidden attribute value, performing a mathematical calculation (log of absolute value of 12*sin(x)), filling the answer, checking two checkboxes, and submitting the form.

Starting URL: http://suninjuly.github.io/get_attribute.html

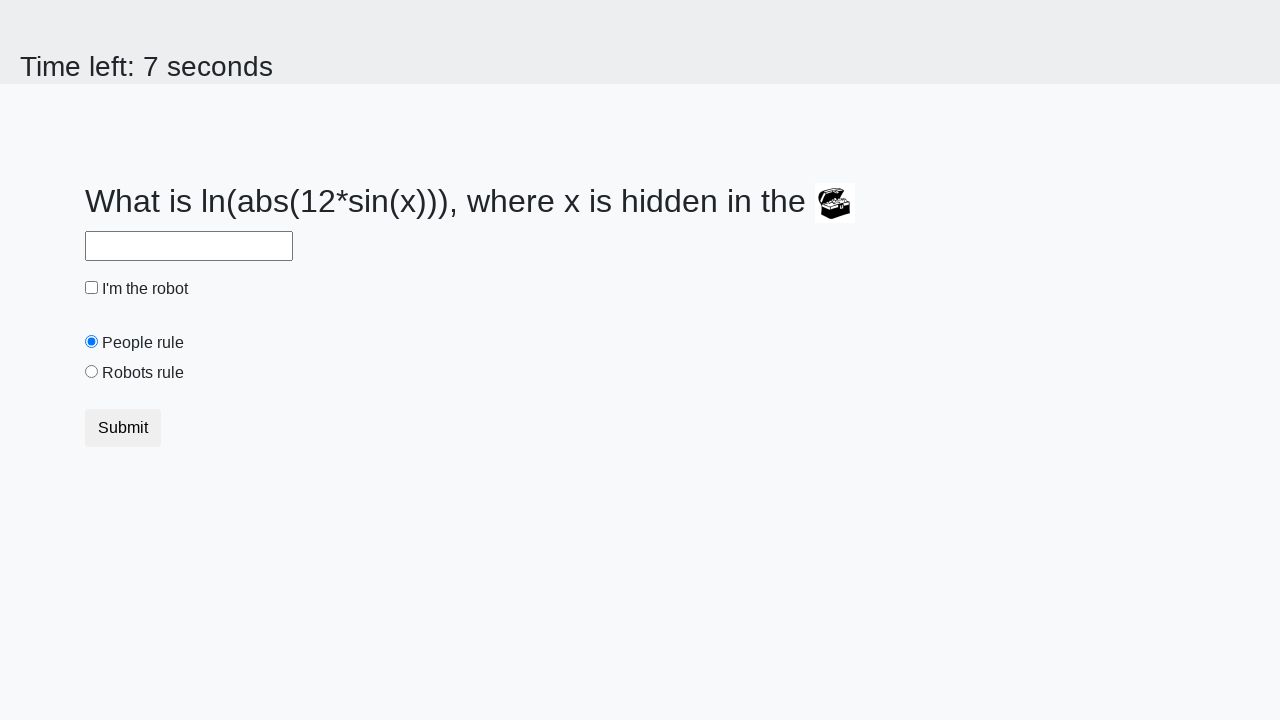

Retrieved hidden 'valuex' attribute from treasure element
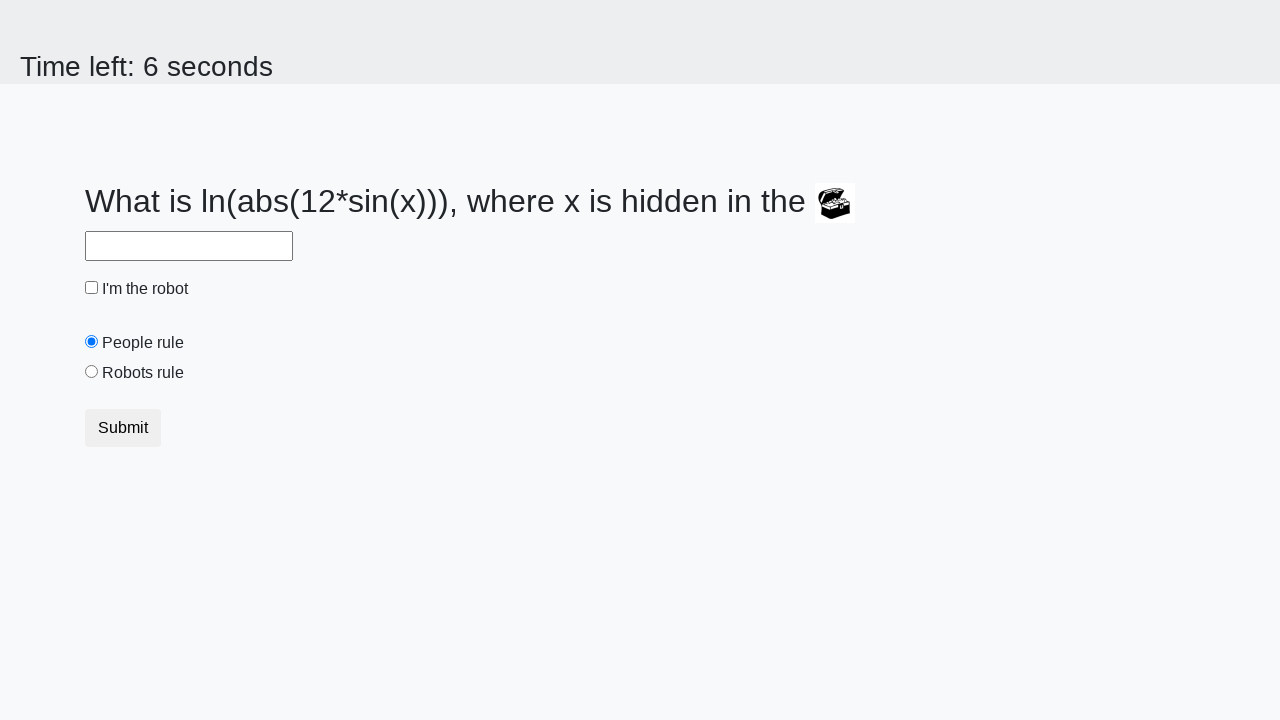

Calculated answer using formula log(abs(12*sin(x)))
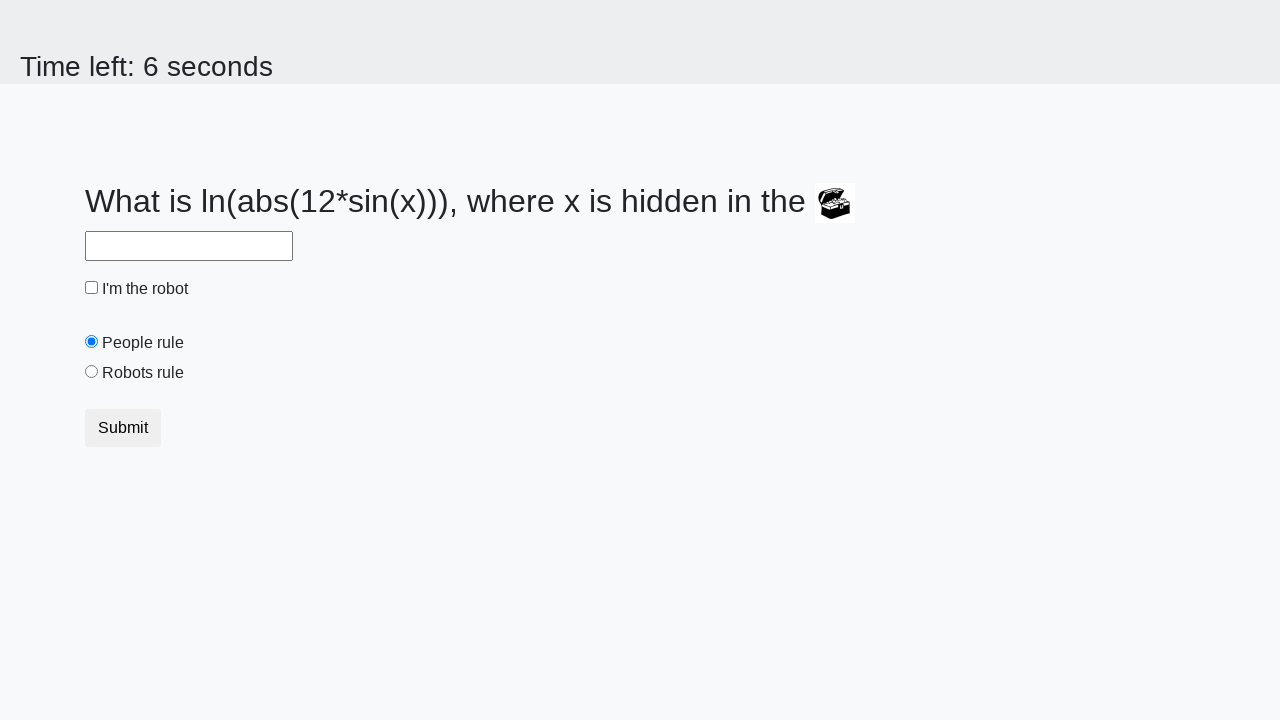

Filled answer field with calculated value on #answer
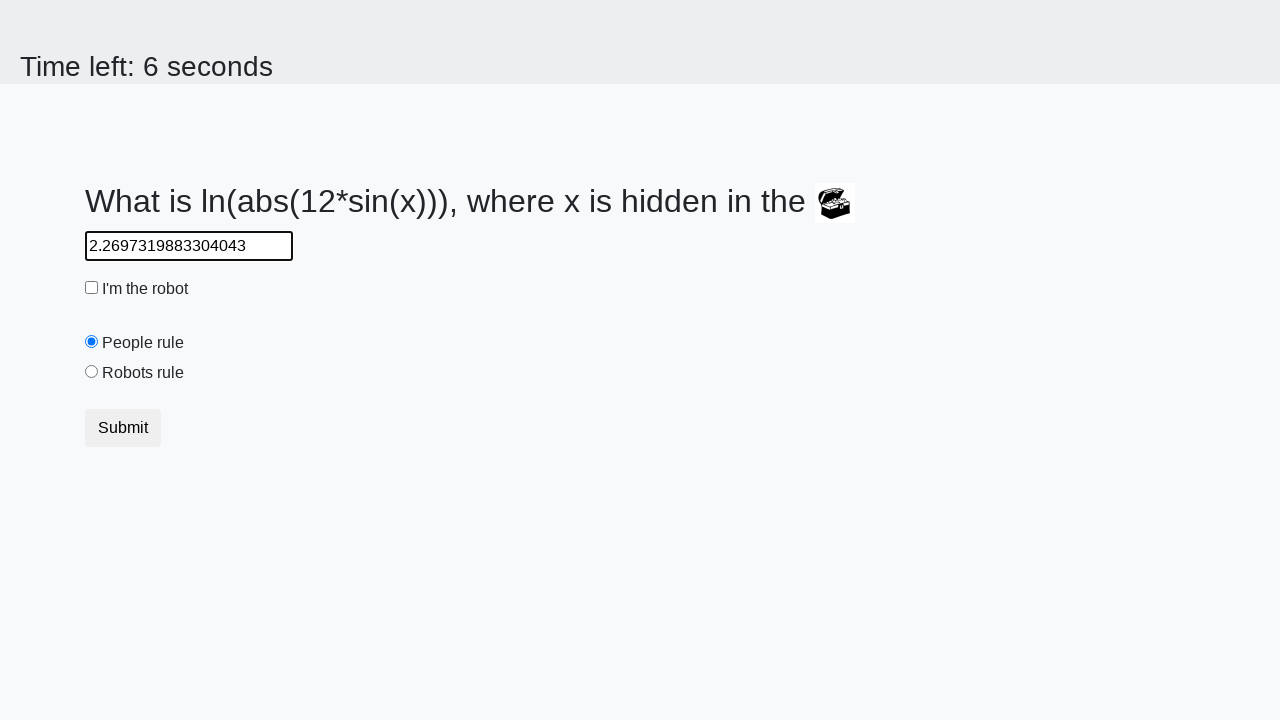

Checked the robot checkbox at (92, 288) on #robotCheckbox
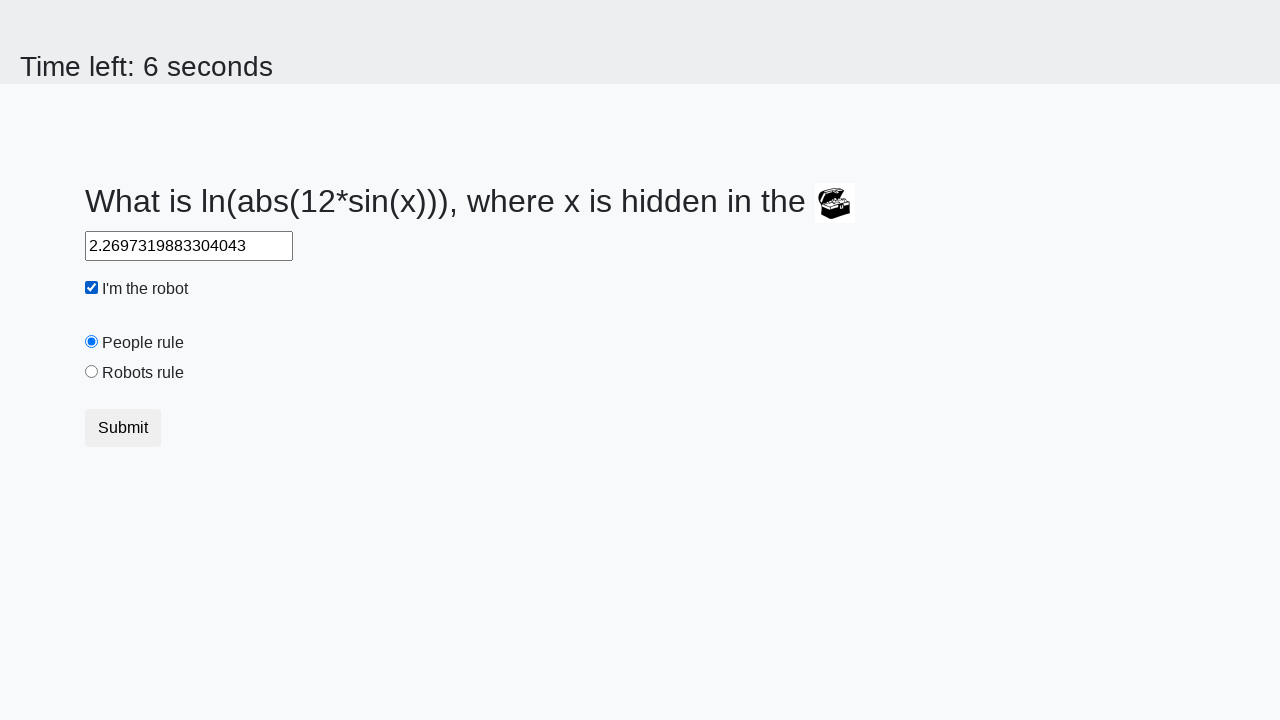

Checked the robots rule checkbox at (92, 372) on #robotsRule
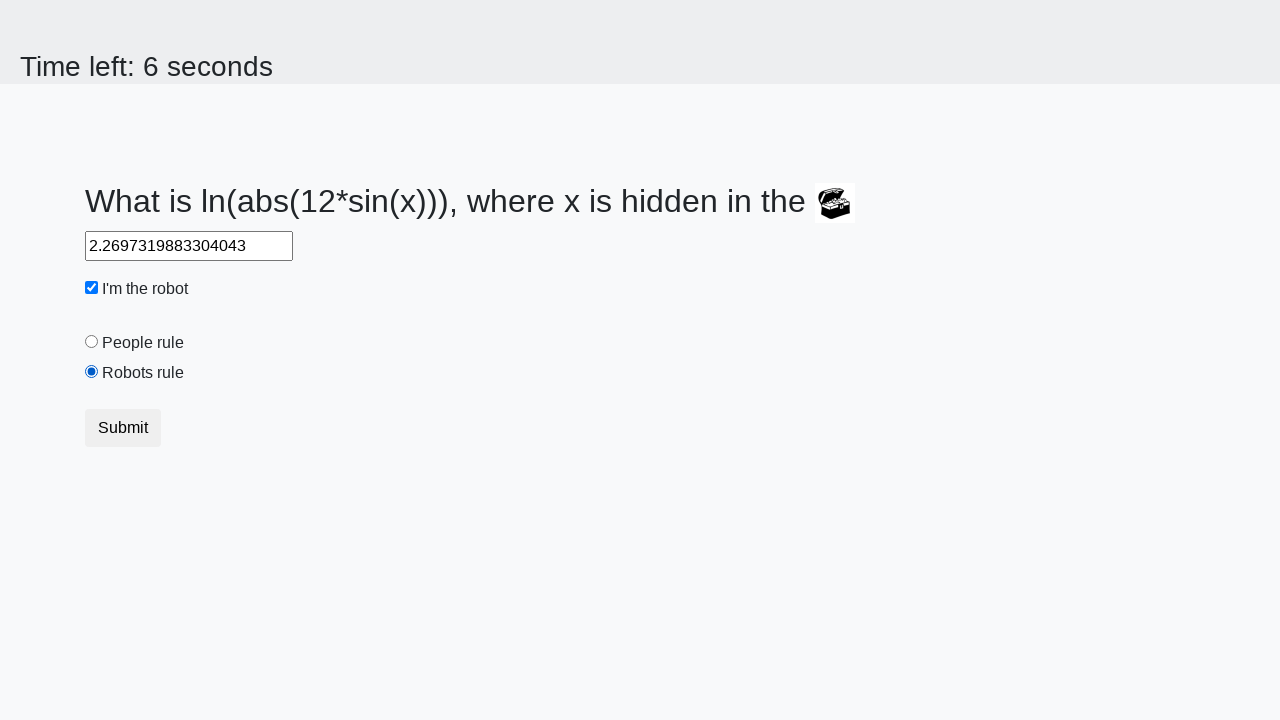

Clicked submit button to submit the form at (123, 428) on button.btn
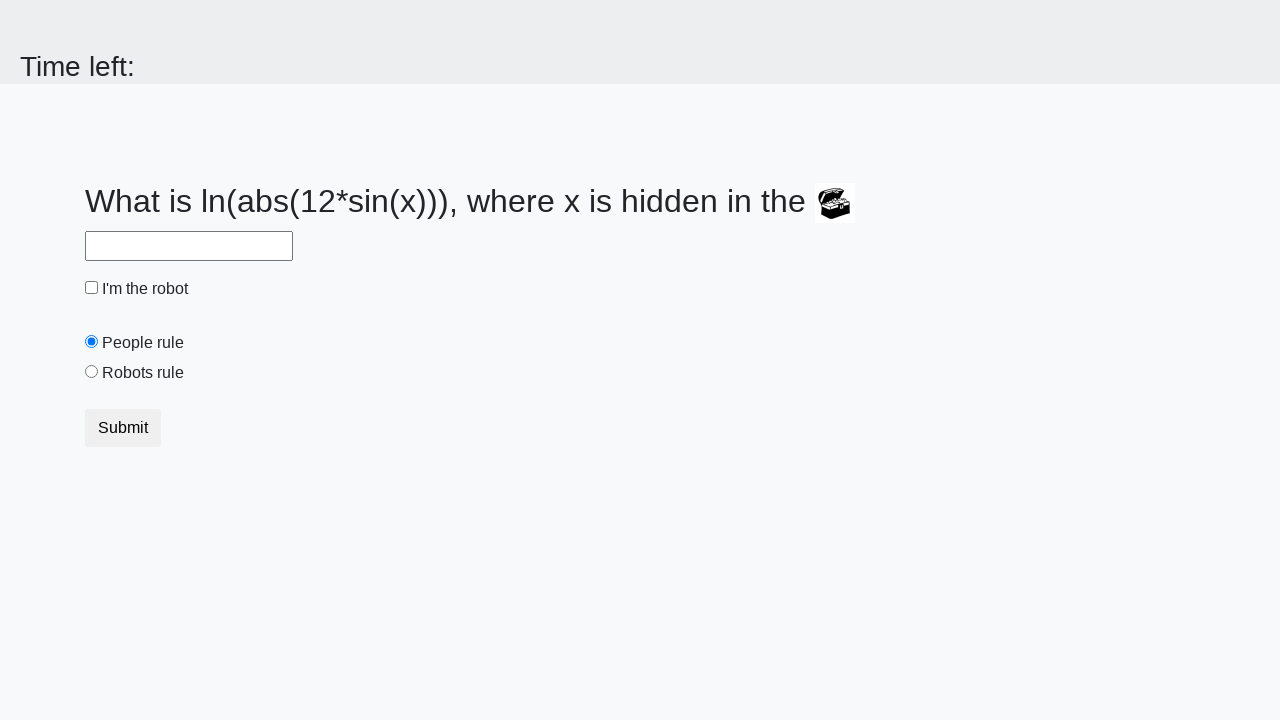

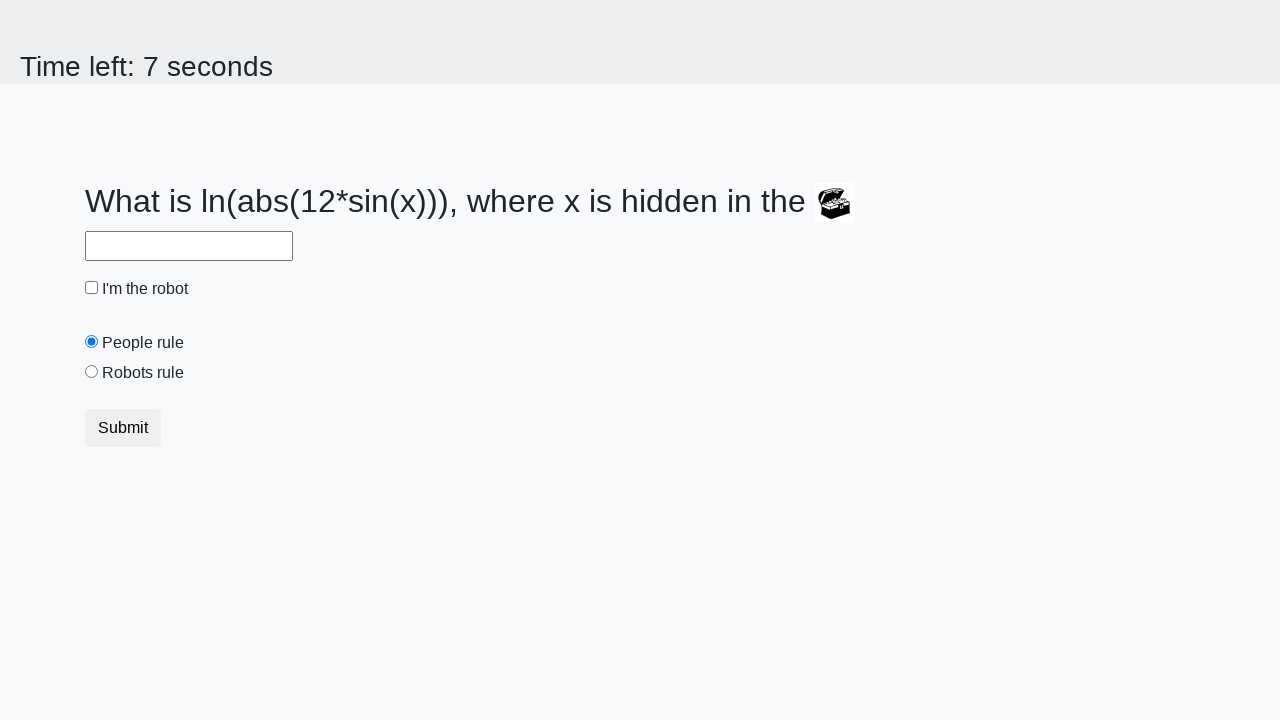